Tests a registration form by filling in first name, last name, and email fields, then submitting the form and verifying successful registration message

Starting URL: http://suninjuly.github.io/registration1.html

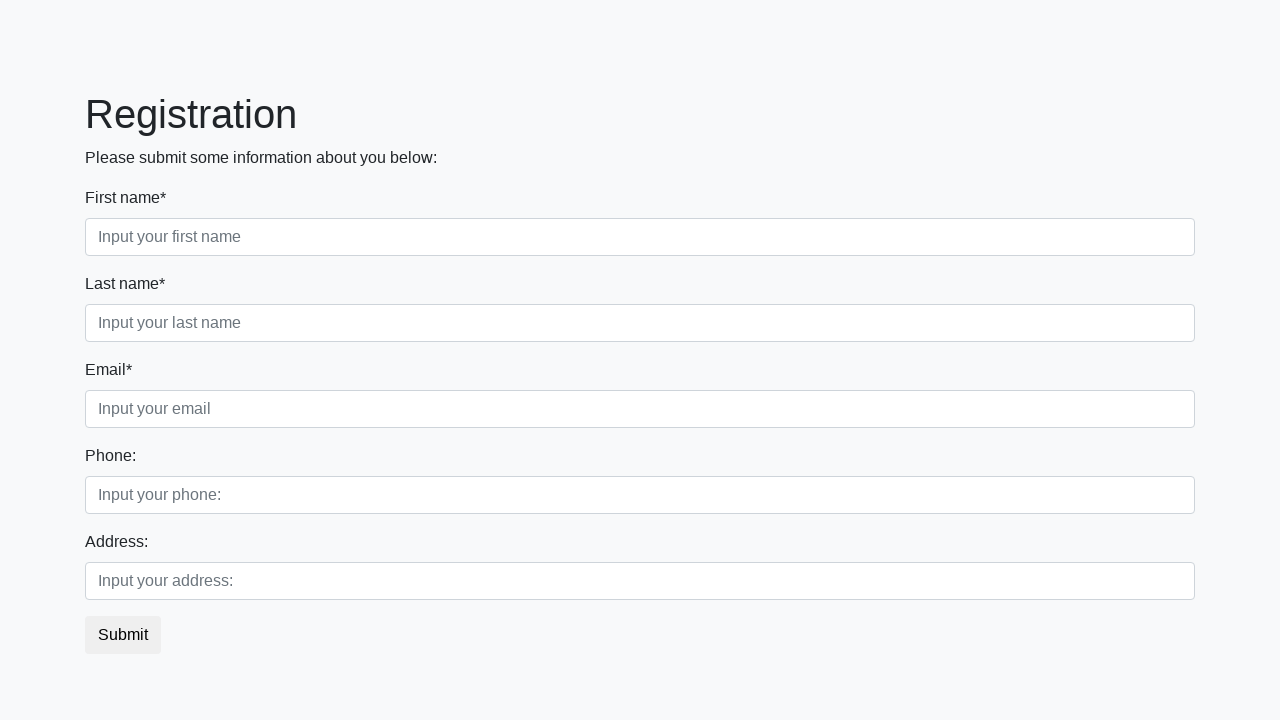

Filled first name field with 'test_first_name' on .first_block .first
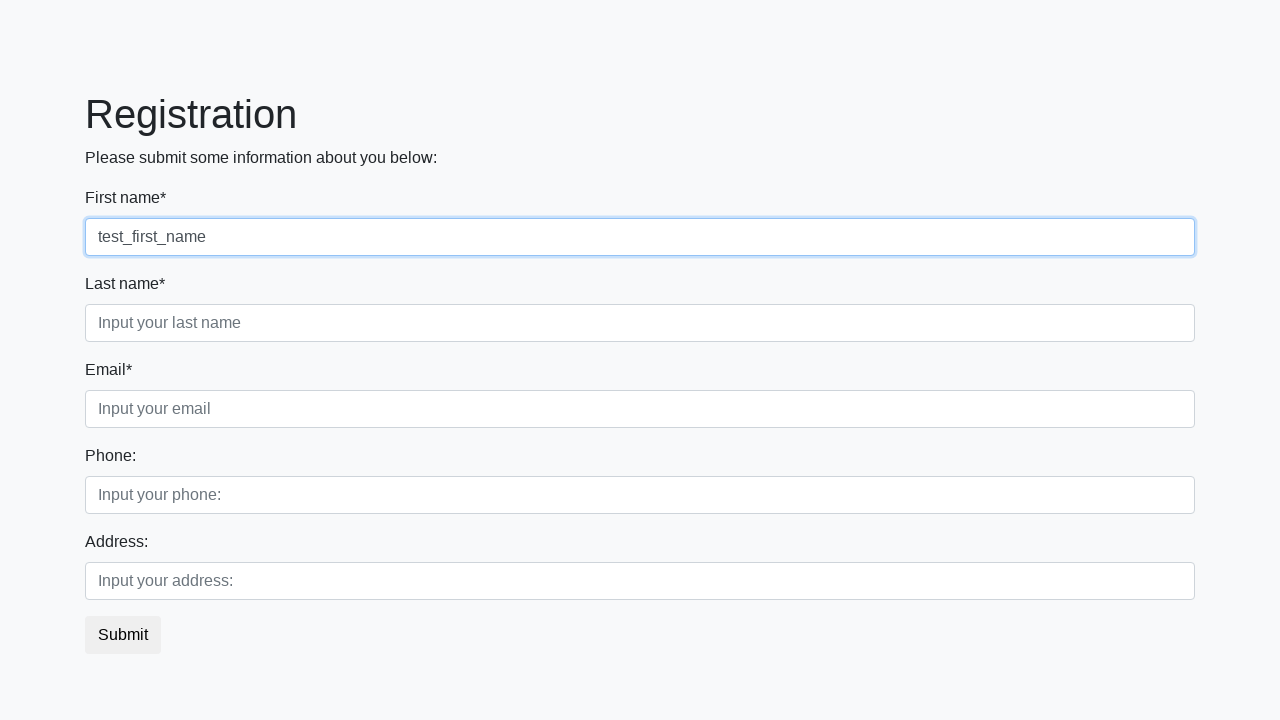

Filled last name field with 'test_last_name' on .first_block .second
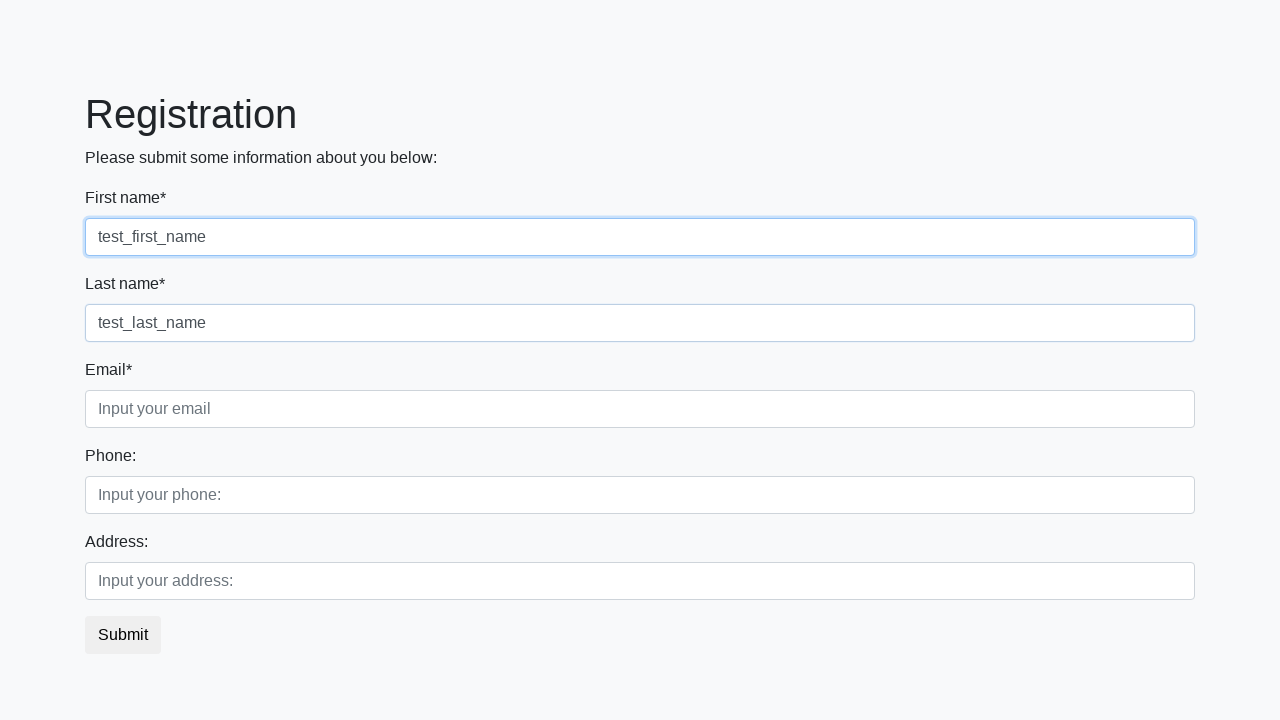

Filled email field with 'test@test.test' on .first_block .third
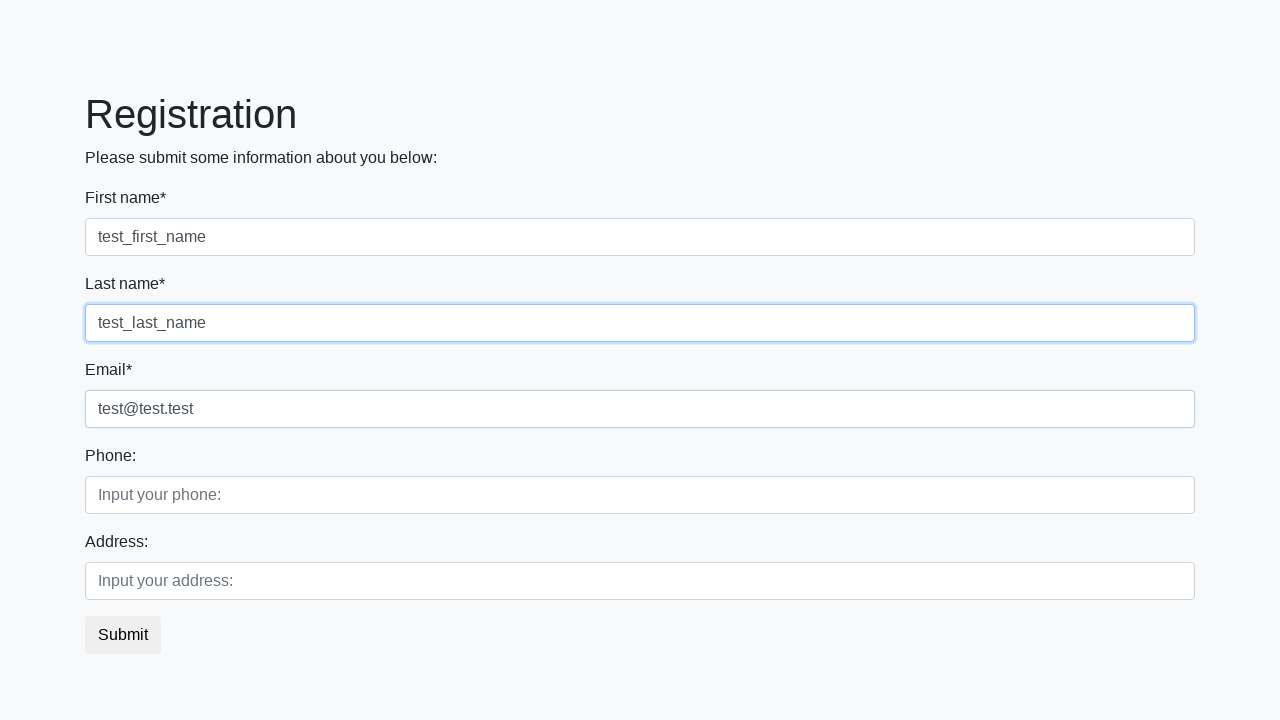

Clicked submit button to register at (123, 635) on button.btn
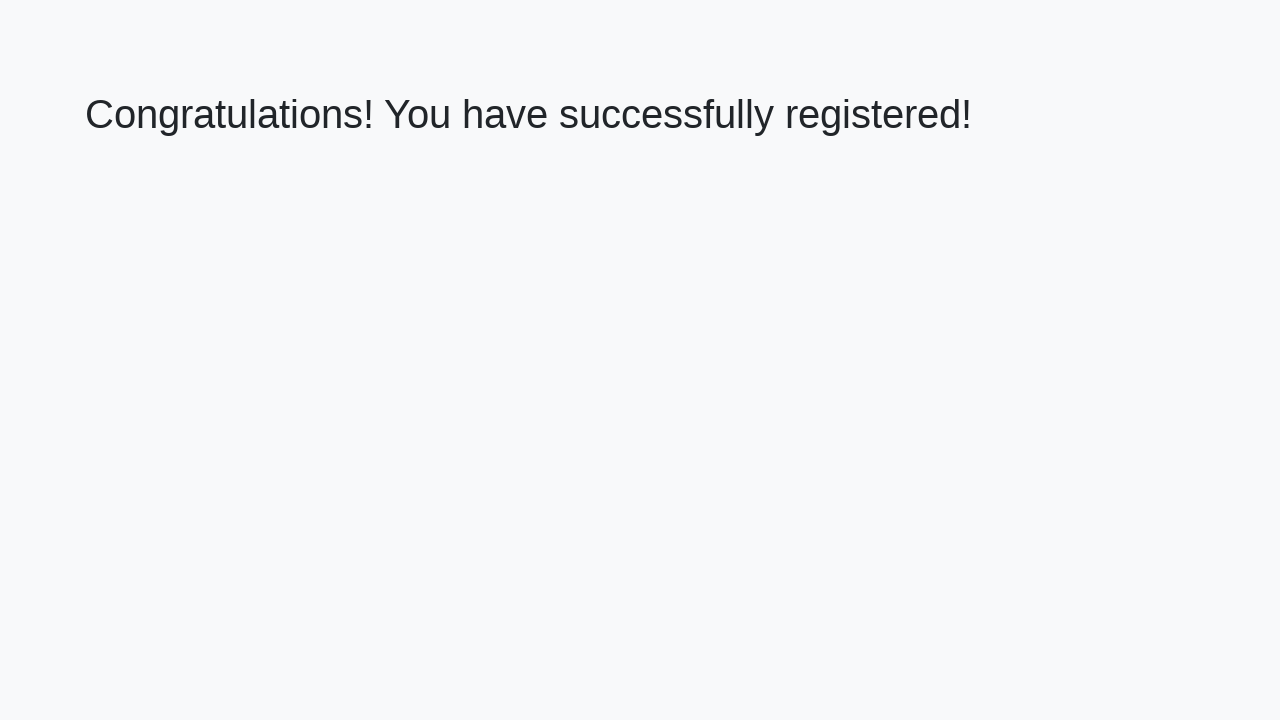

Success message heading loaded
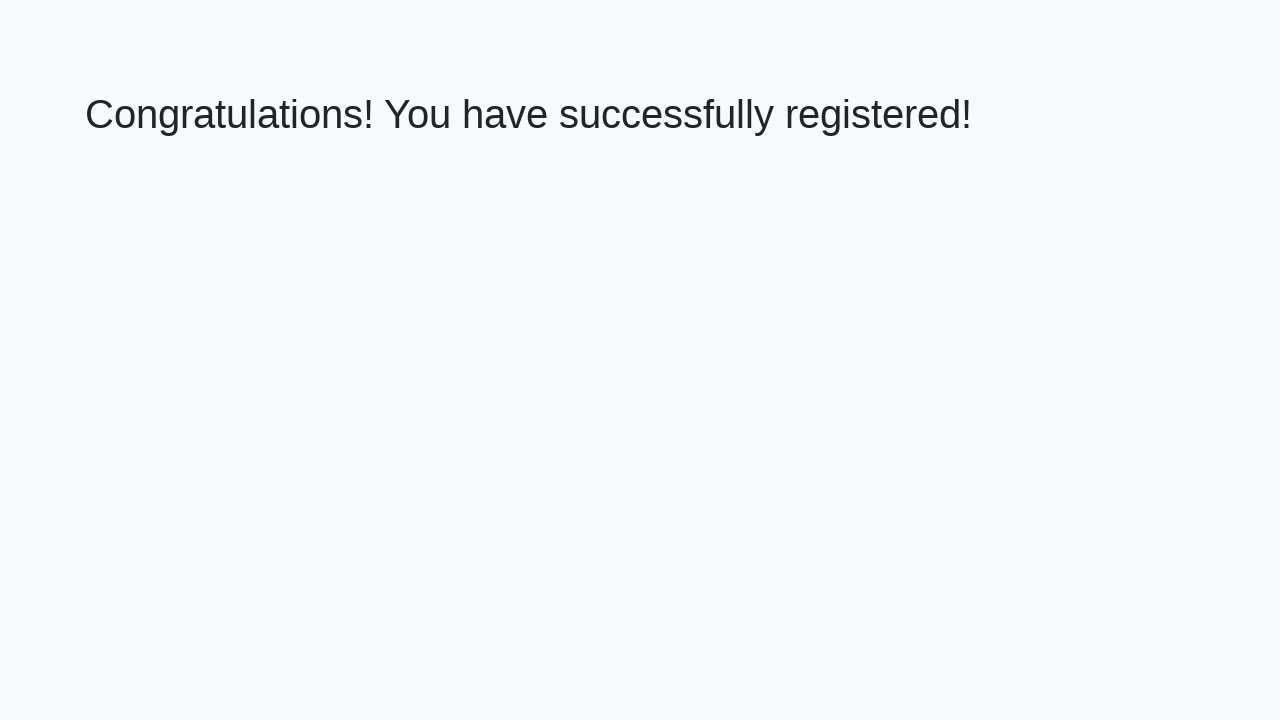

Retrieved success message text
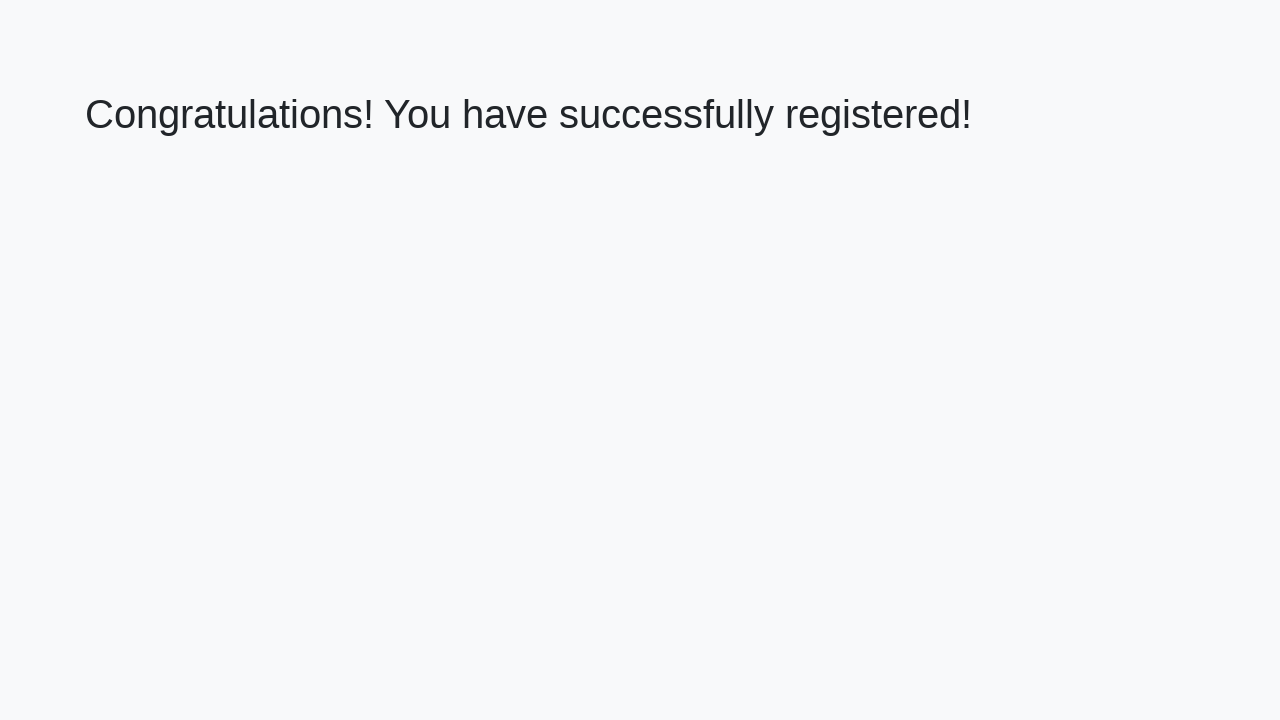

Verified successful registration message
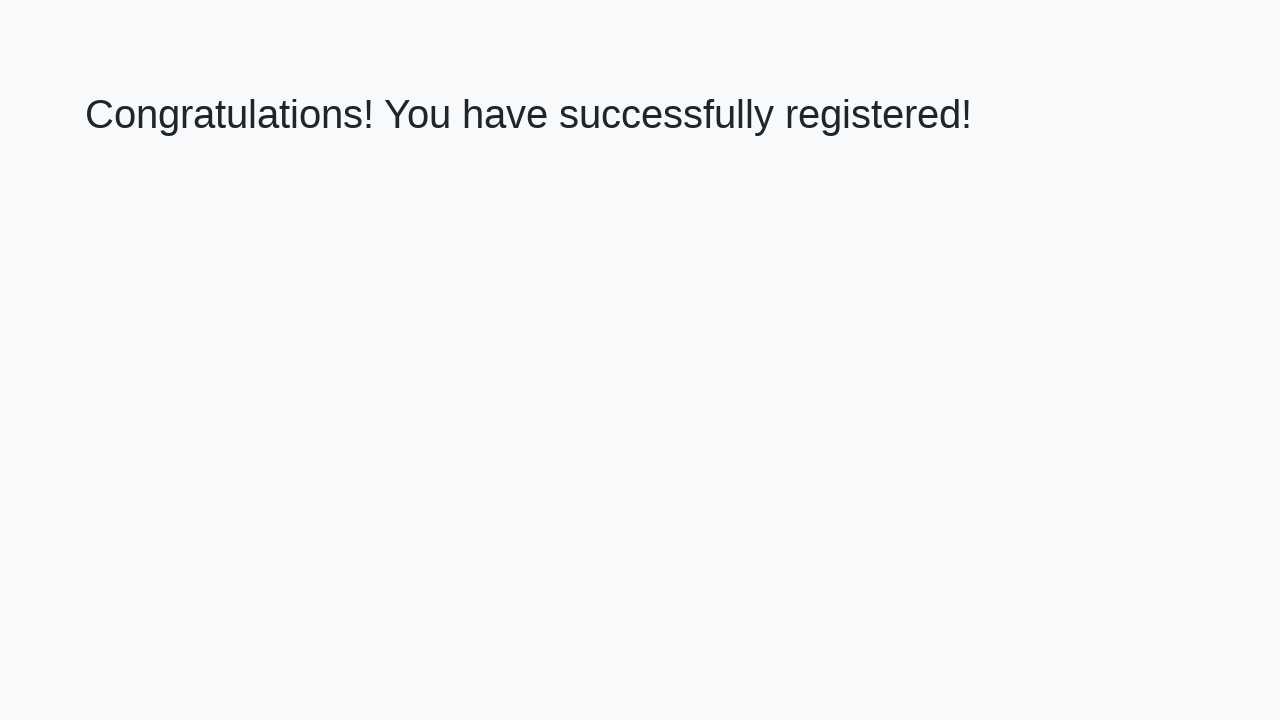

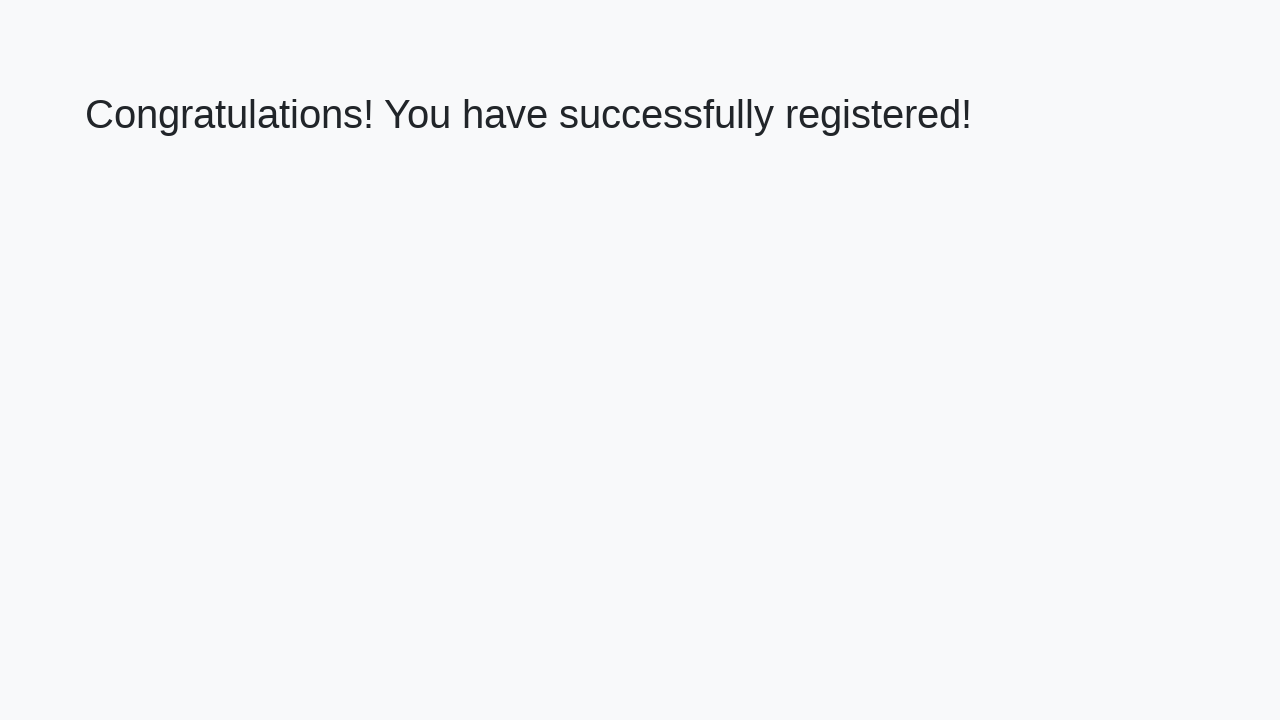